Tests a form submission that requires extracting a value from an element's attribute, performing a mathematical calculation, filling in the answer, checking two checkboxes, and submitting the form.

Starting URL: http://suninjuly.github.io/get_attribute.html

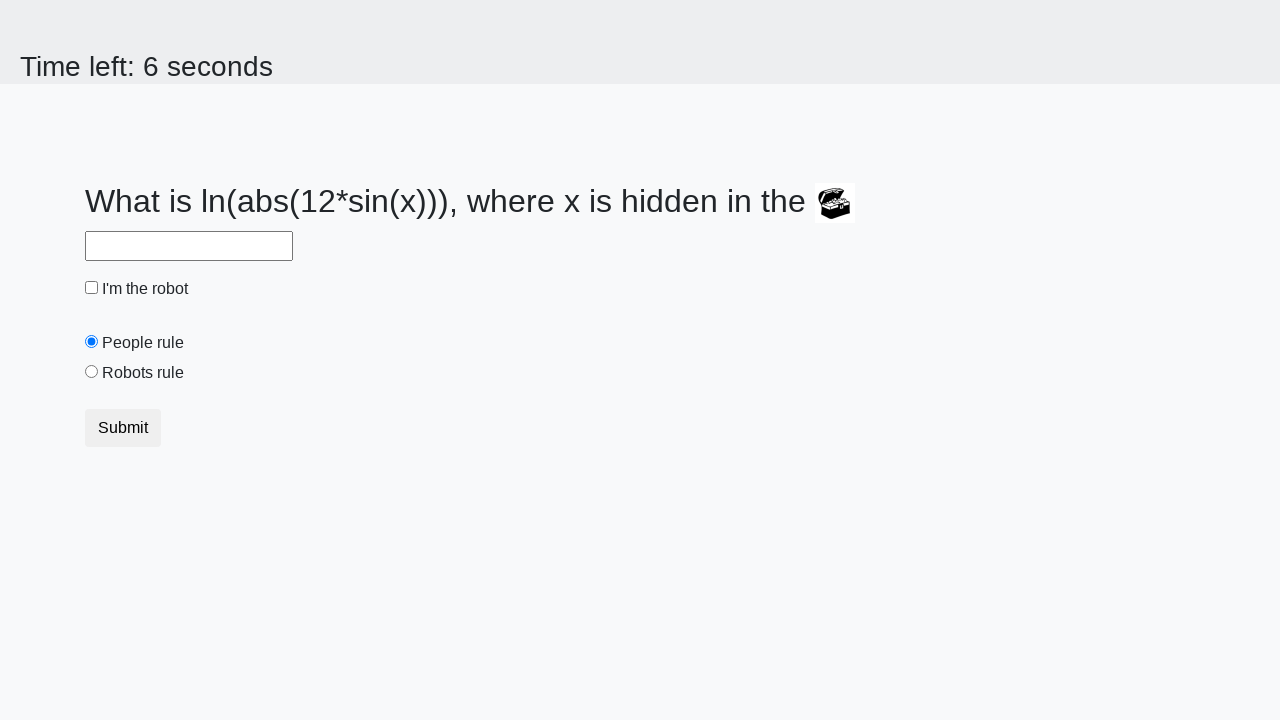

Retrieved 'valuex' attribute from treasure element
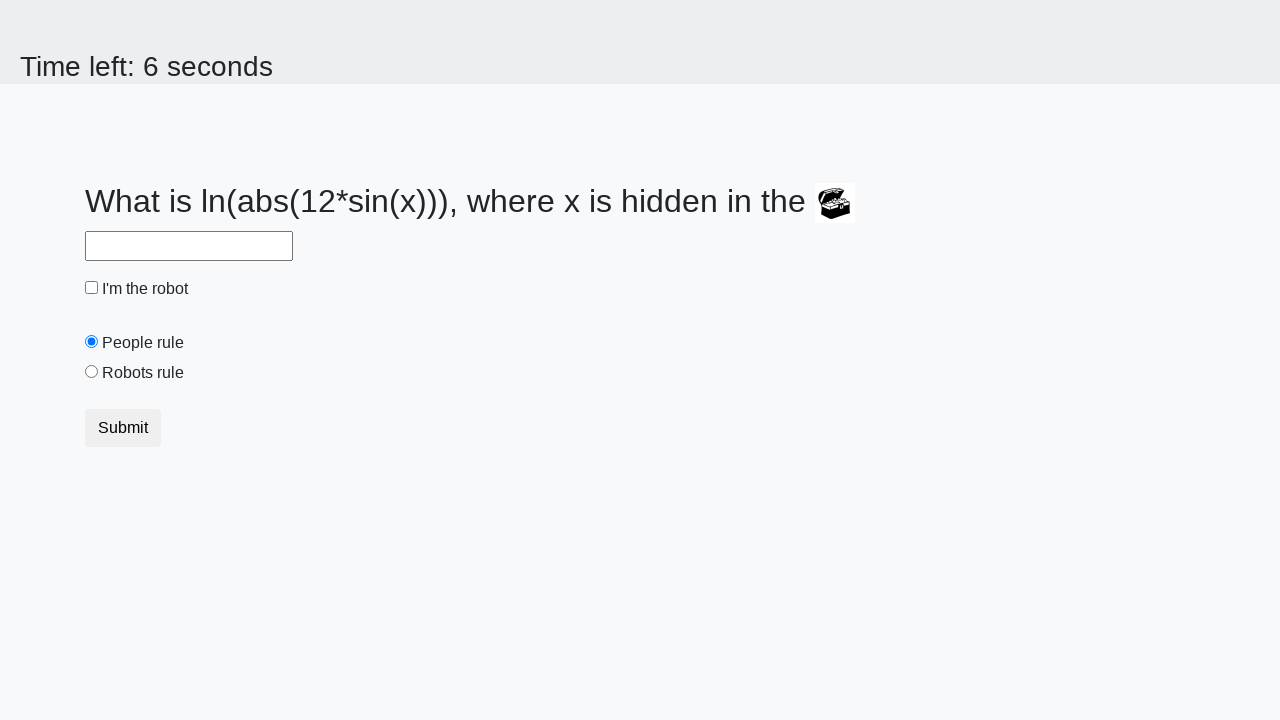

Calculated mathematical answer using log(abs(12*sin(x))) formula
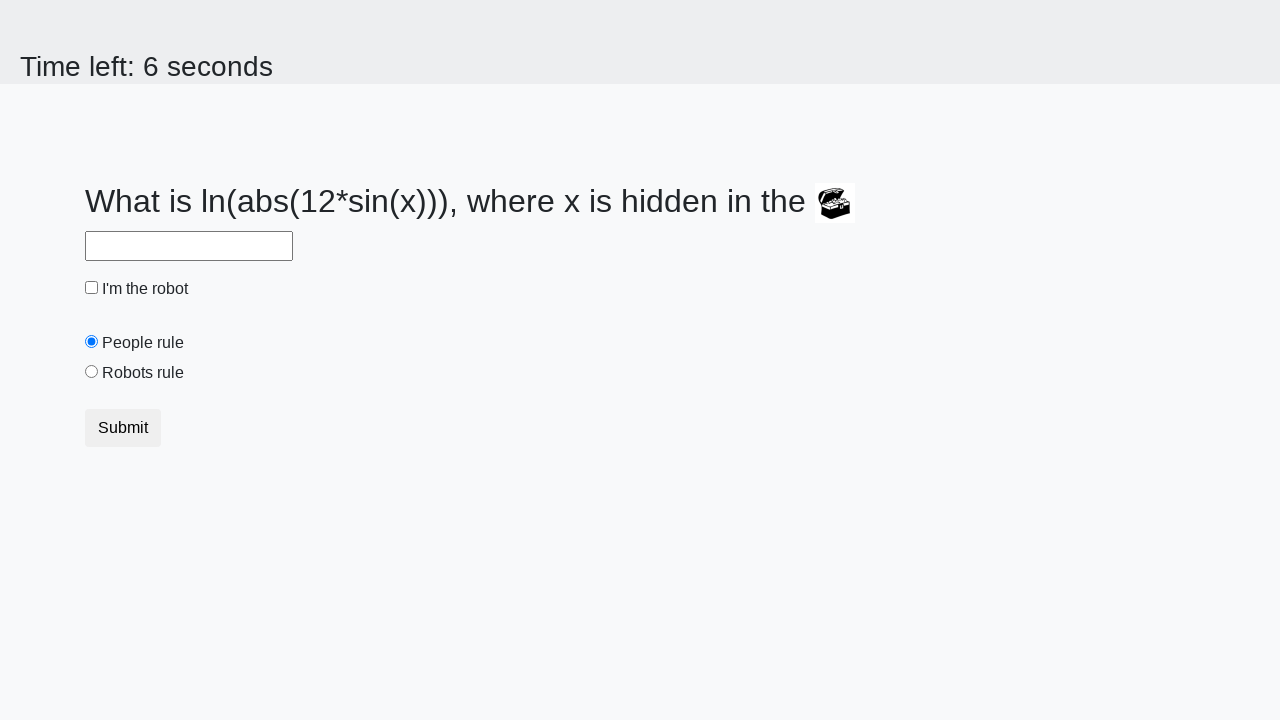

Filled answer field with calculated value on #answer
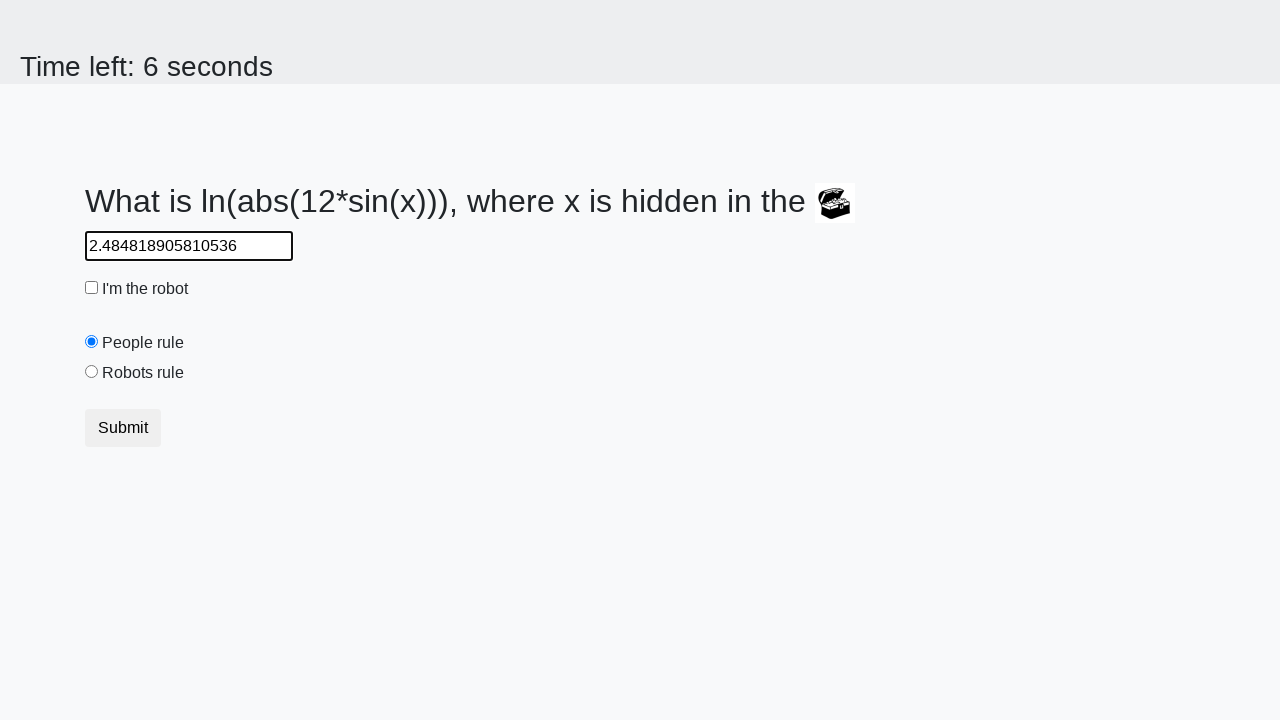

Checked the robot checkbox at (92, 288) on #robotCheckbox
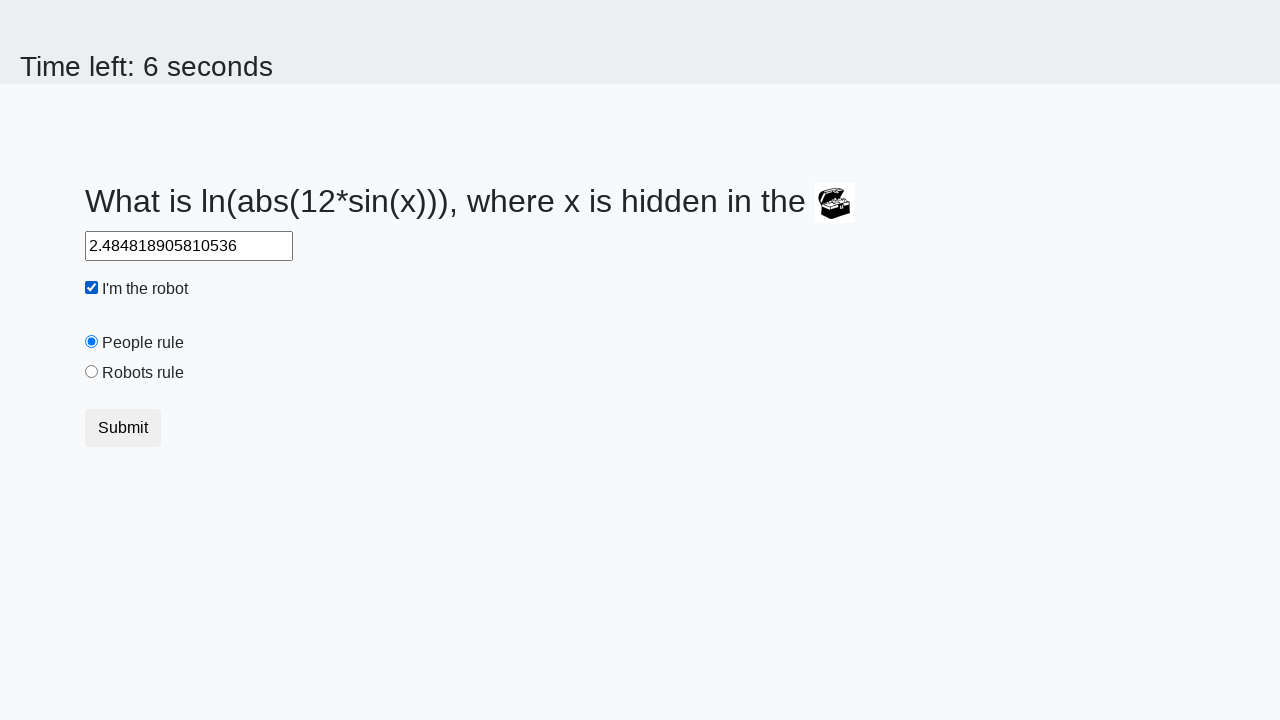

Checked the robots rule checkbox at (92, 372) on #robotsRule
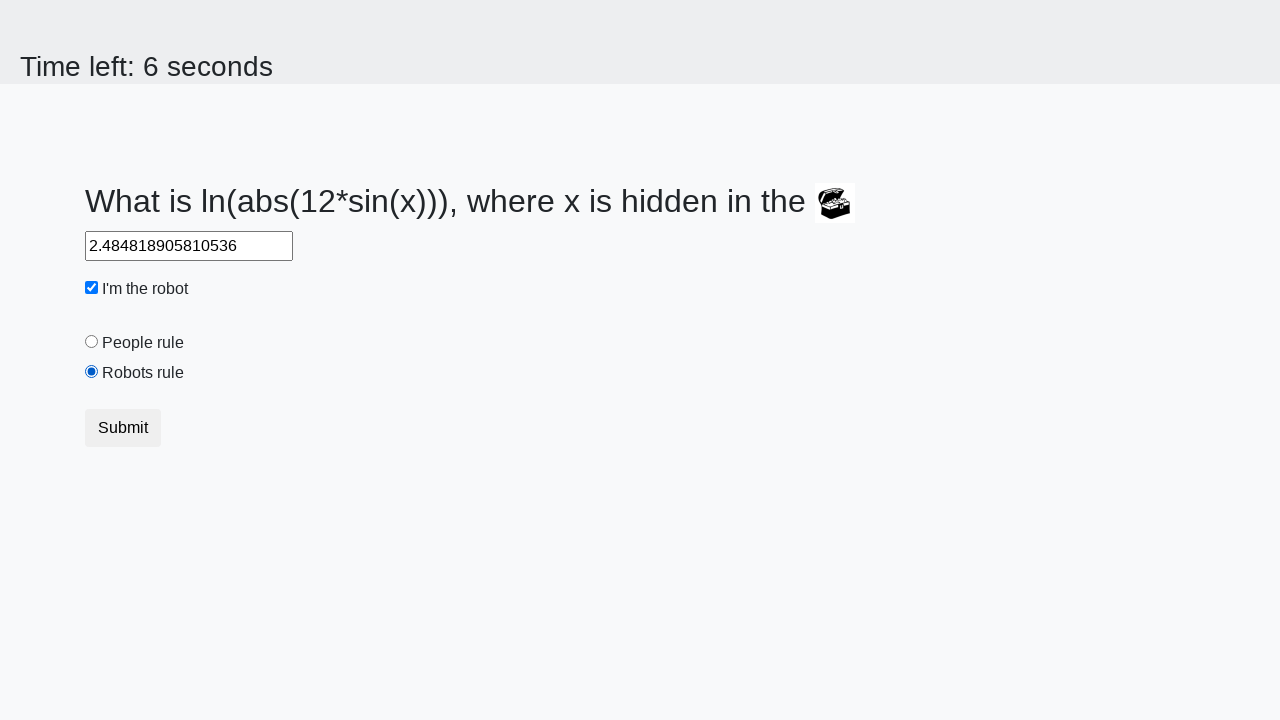

Clicked the form submit button at (123, 428) on .btn
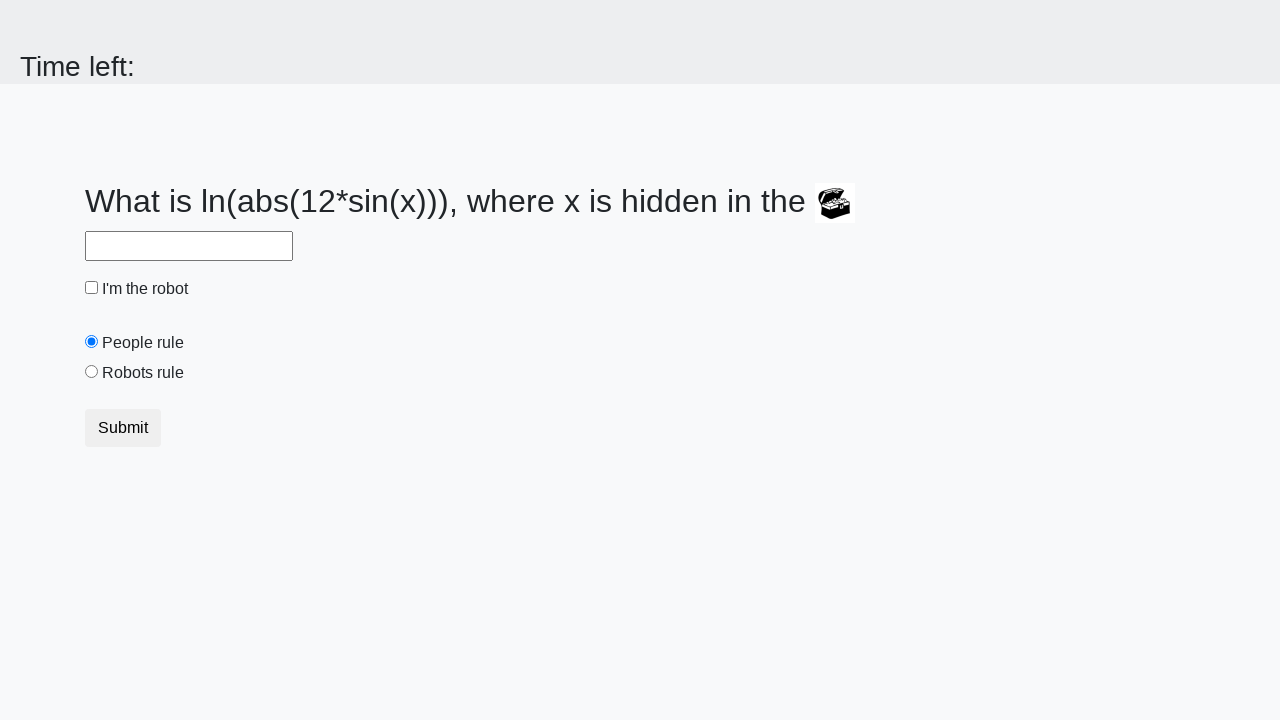

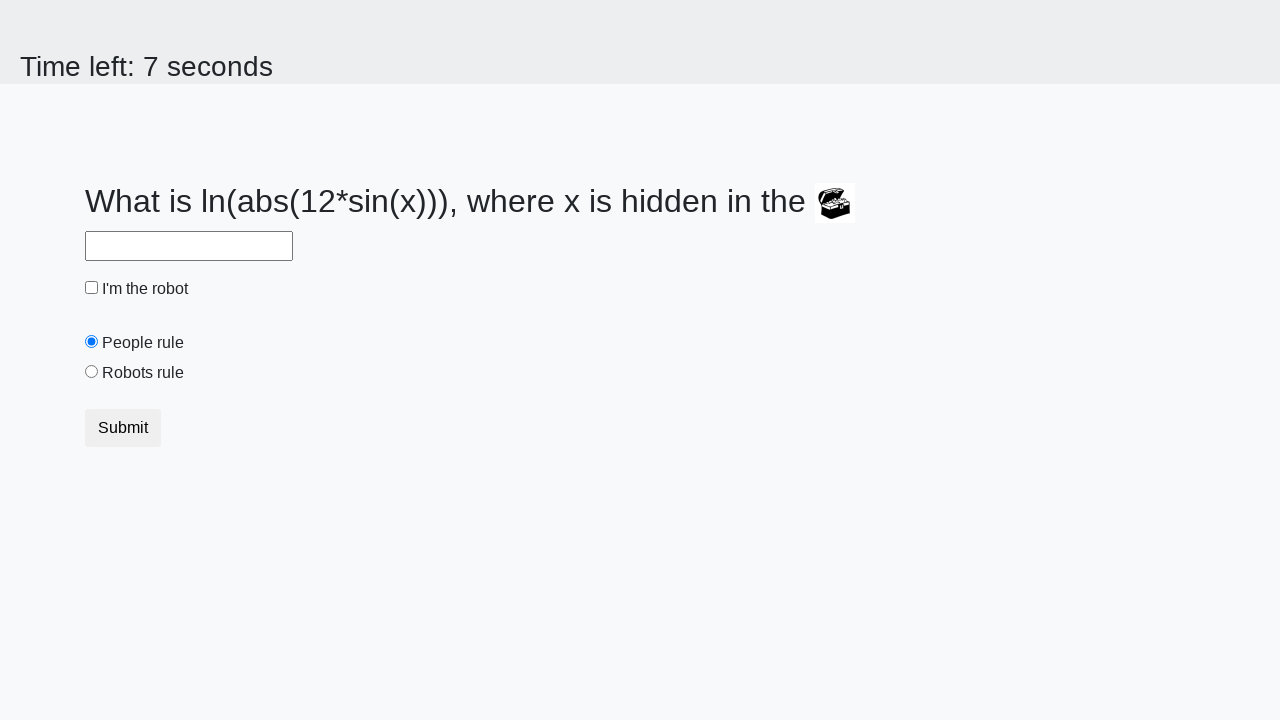